Tests that the OrangeHRM demo page loads correctly by verifying the page title matches "OrangeHRM"

Starting URL: https://opensource-demo.orangehrmlive.com/

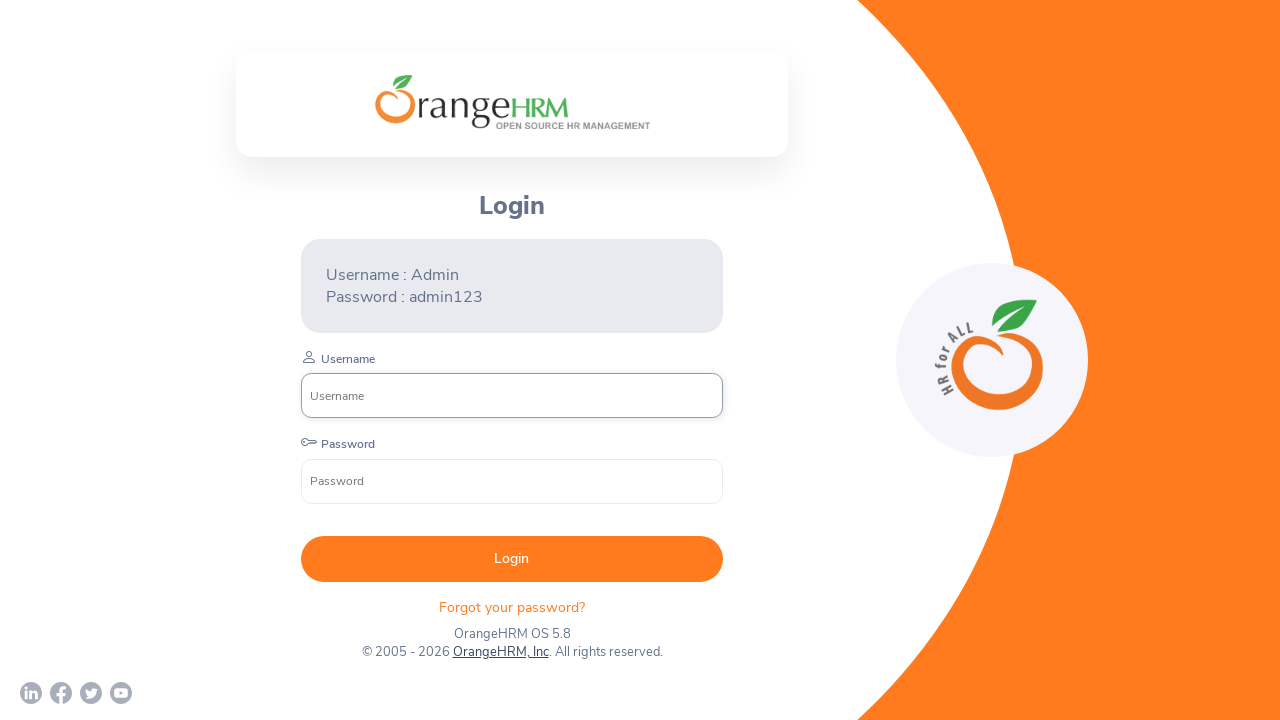

Waited for page to load (domcontentloaded state reached)
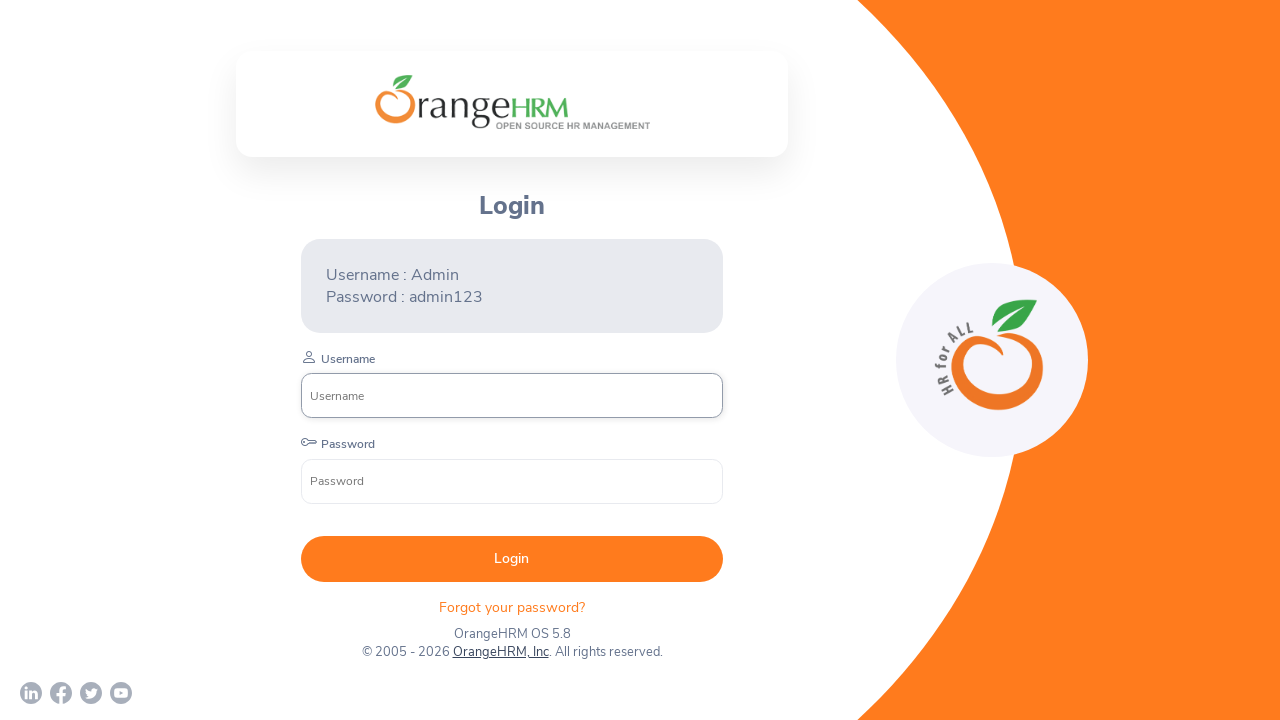

Retrieved page title
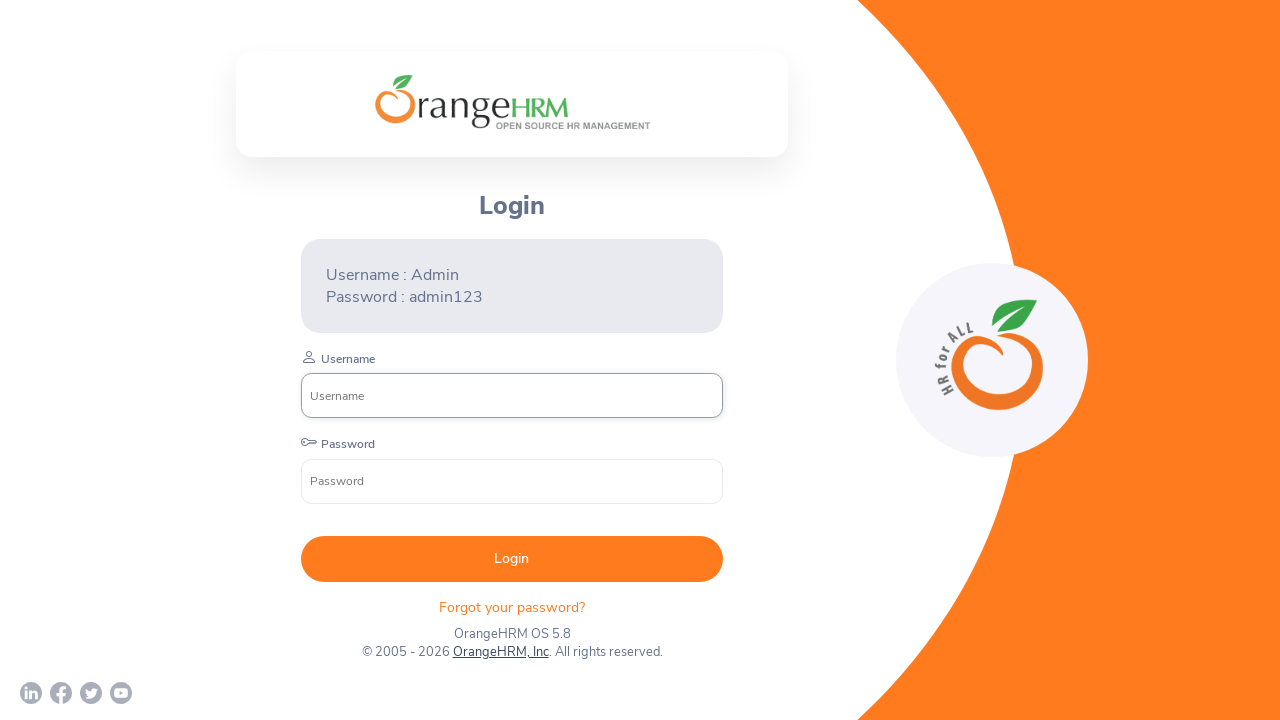

Verified page title matches 'OrangeHRM'
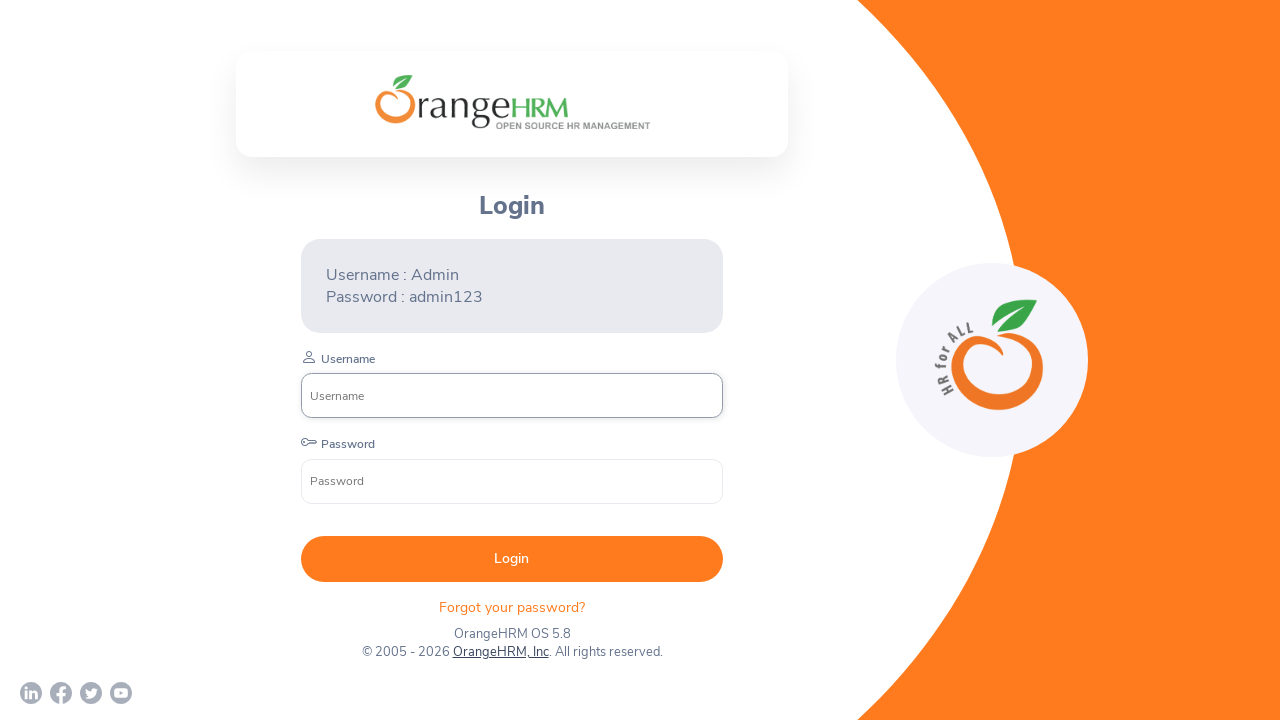

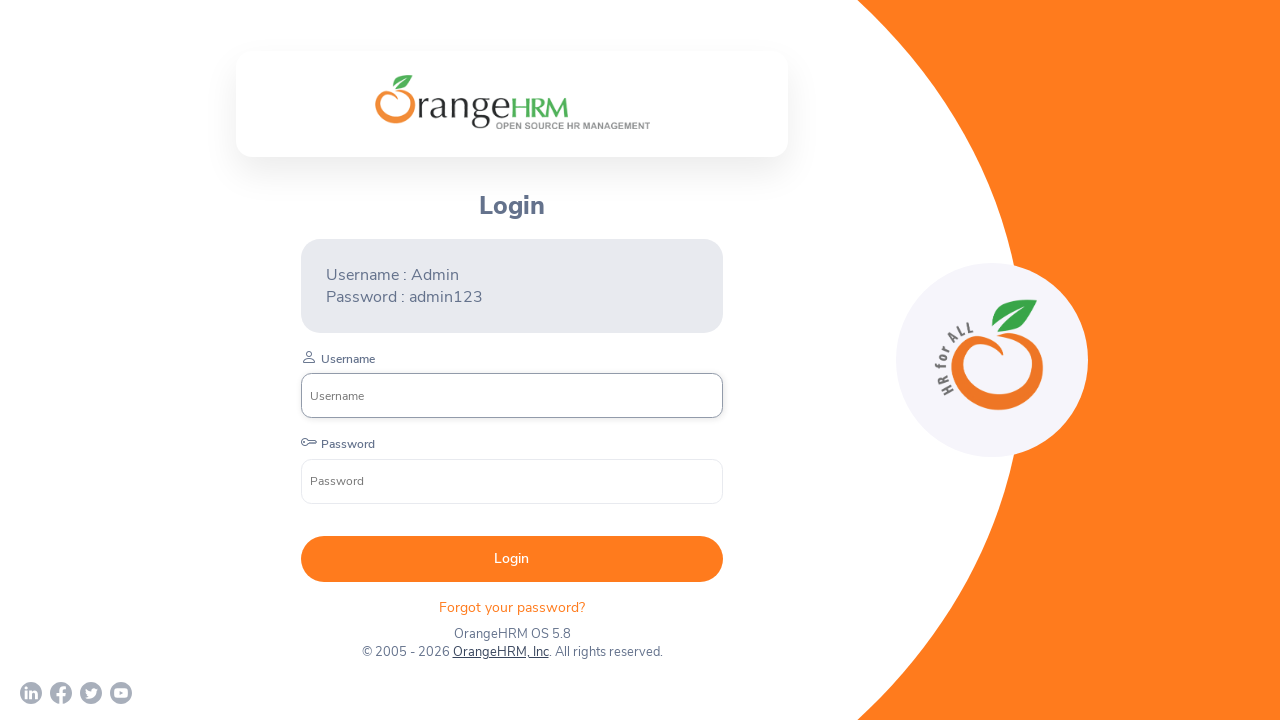